Tests a registration form by filling in first name, last name, email, selecting gender, and choosing a skill from a dropdown menu

Starting URL: https://demo.automationtesting.in/Register.html

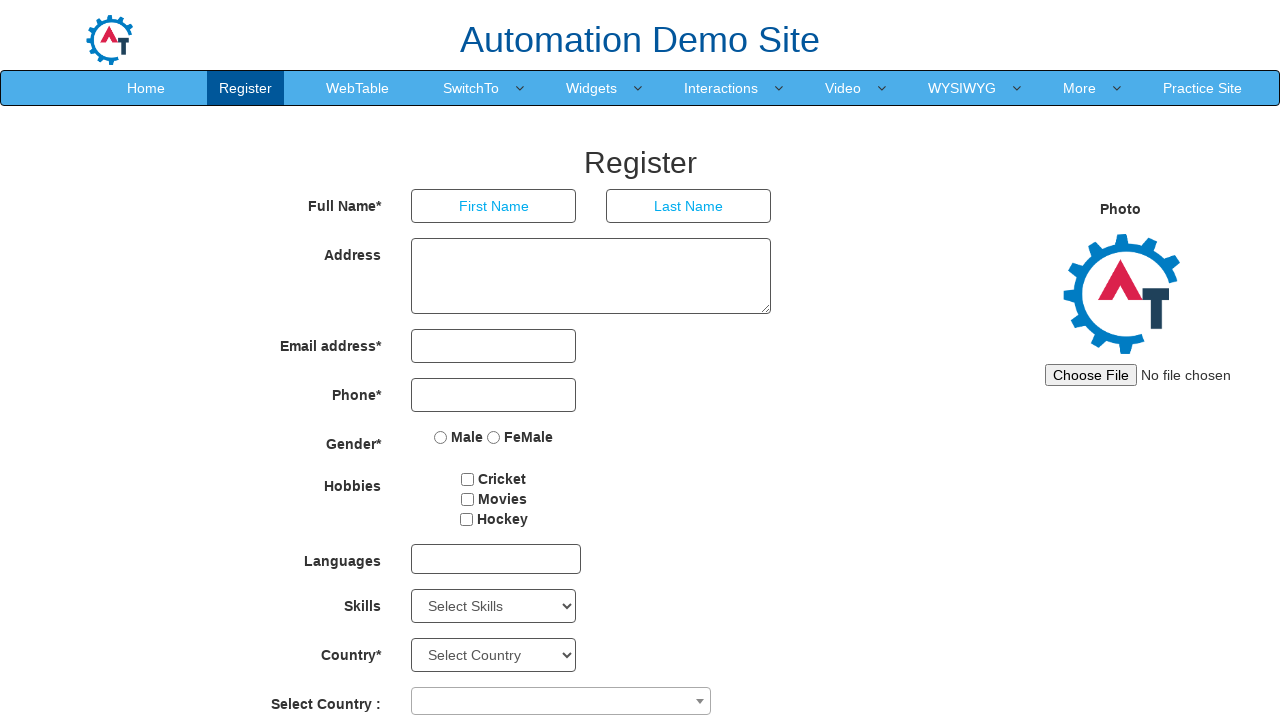

Filled first name field with 'Thivakar' on input[placeholder='First Name']
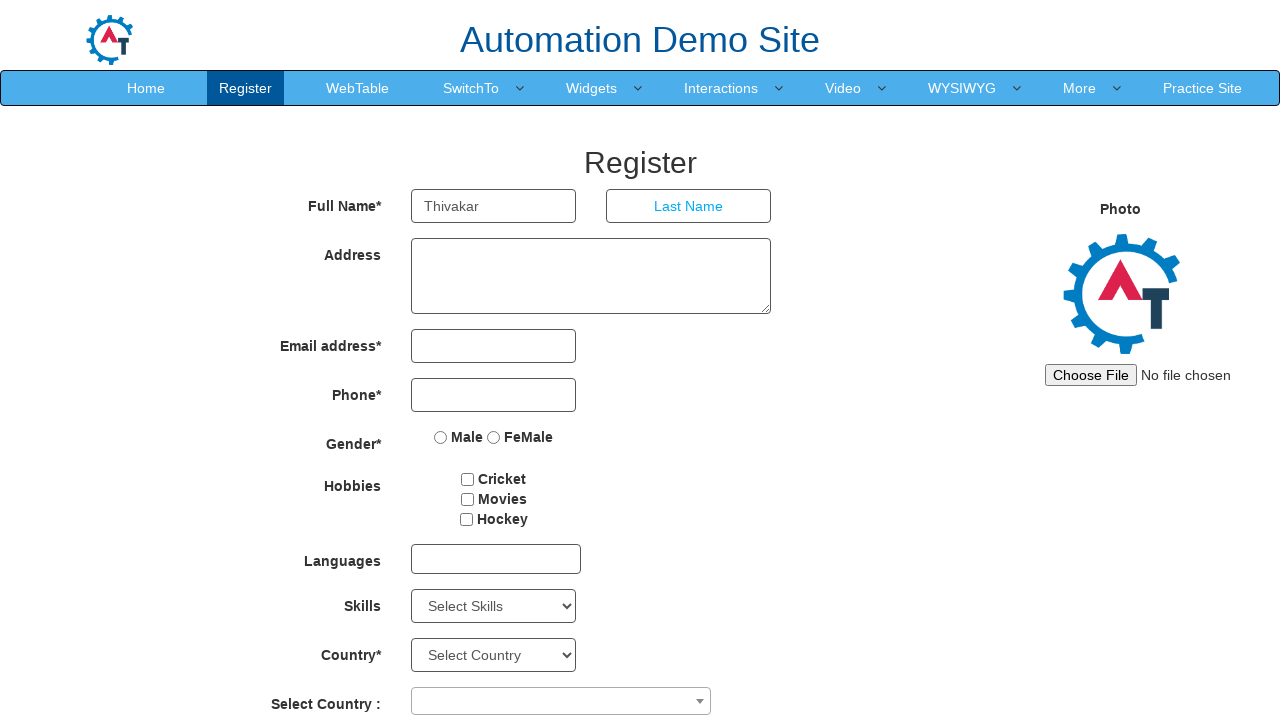

Filled last name field with 'Testing' on input[placeholder='Last Name']
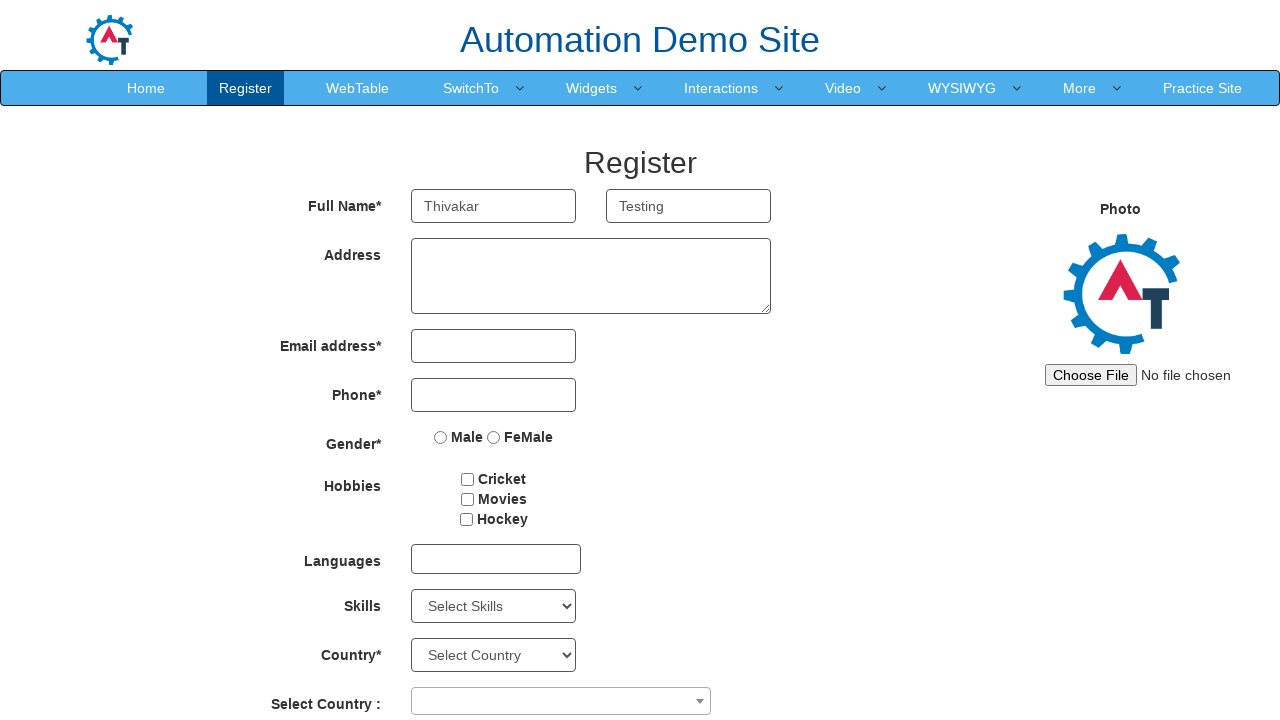

Filled email field with 'test@gmail.com' on input[type='email']
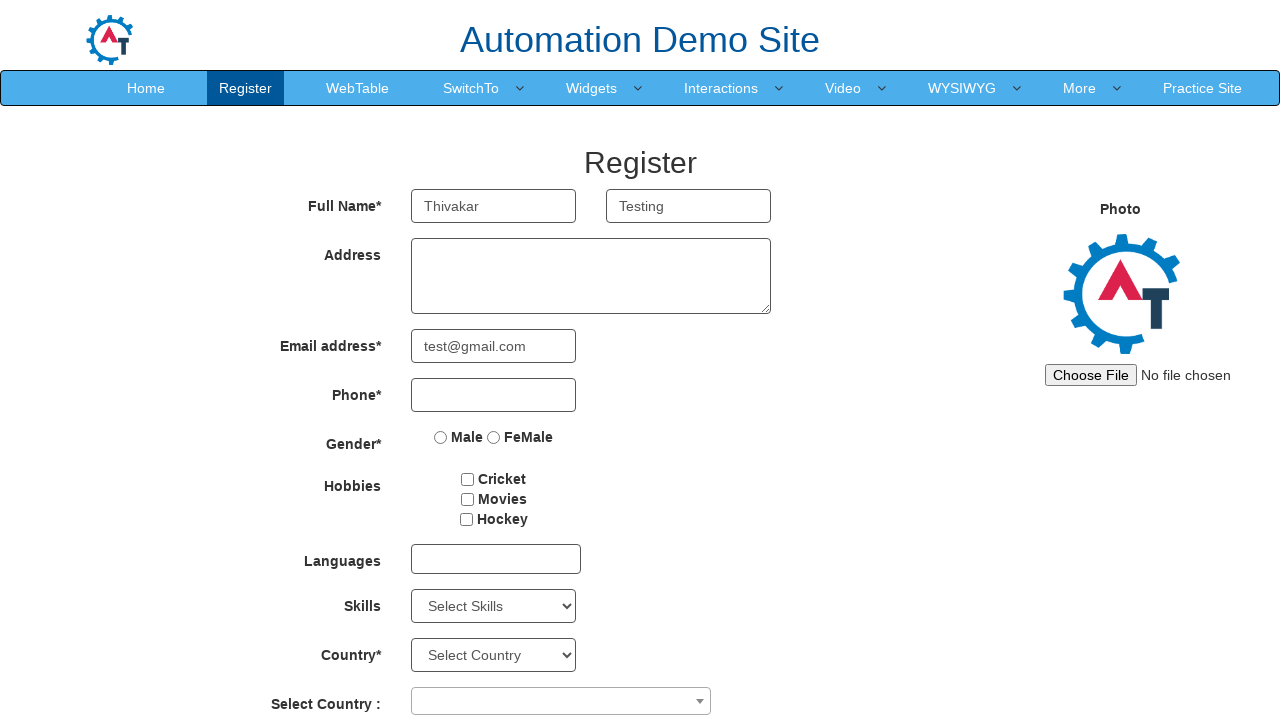

Selected Male gender option at (441, 437) on input[value='Male']
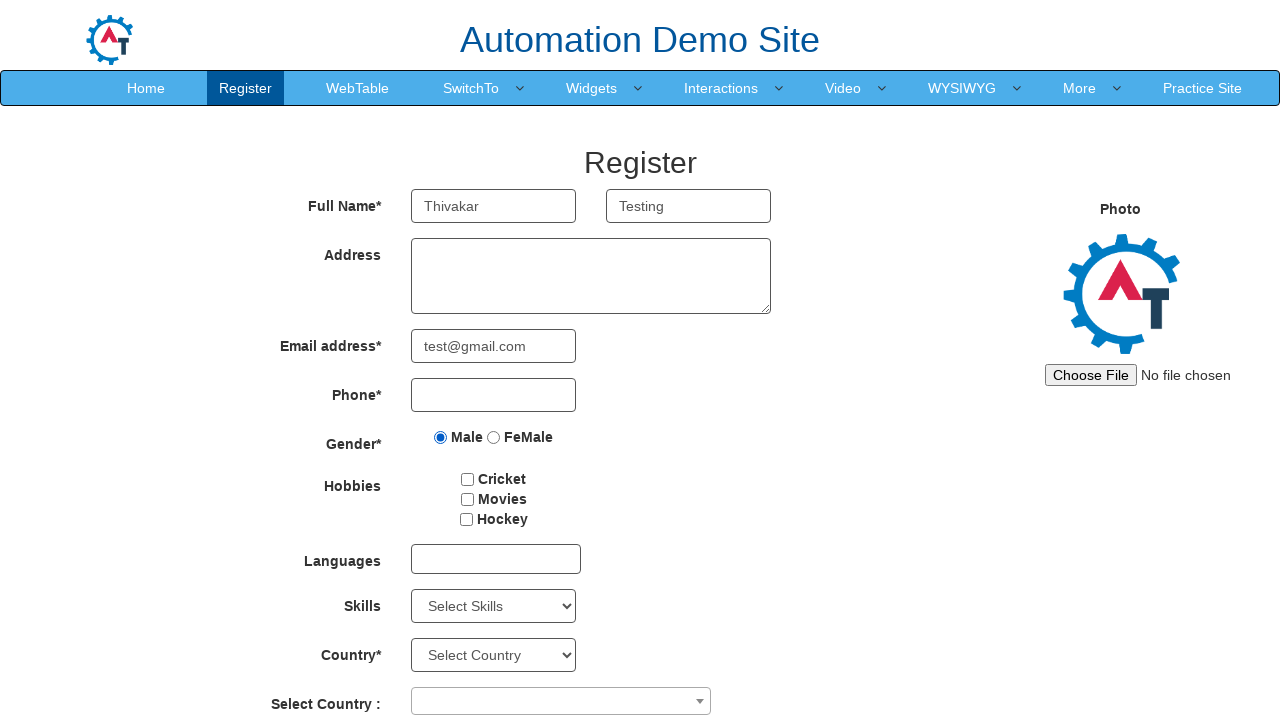

Selected Android from skills dropdown on #Skills
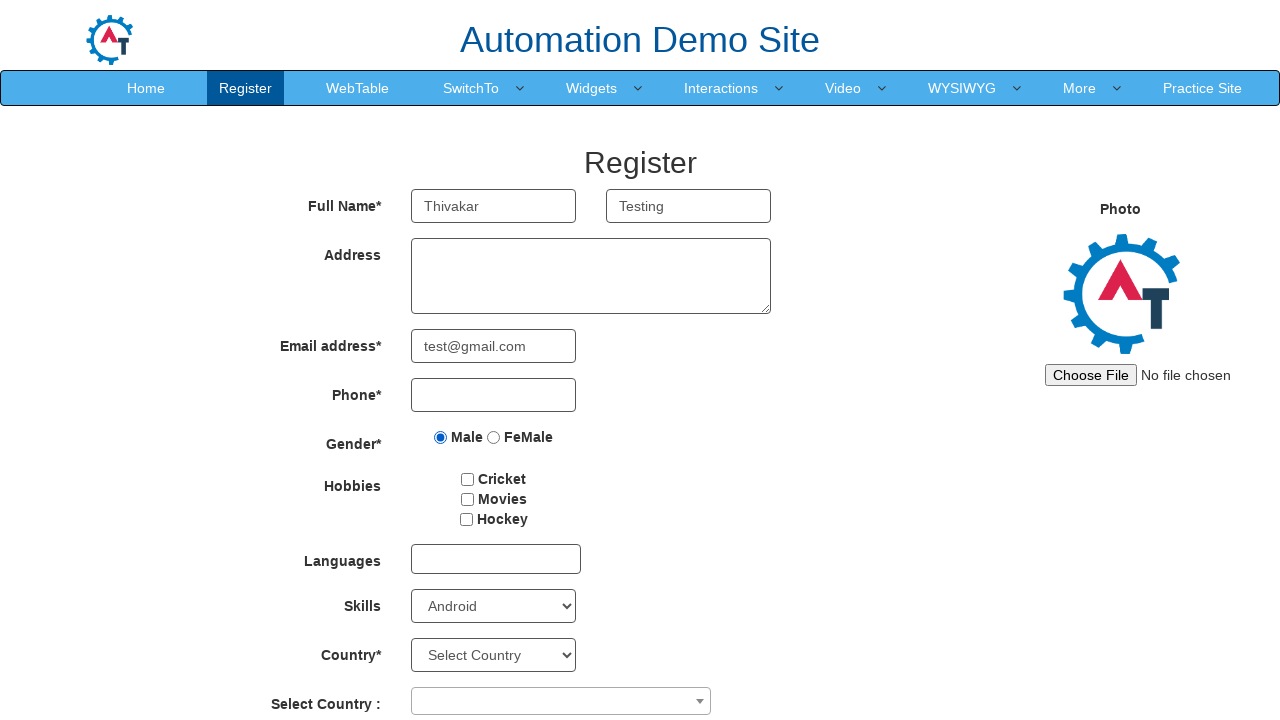

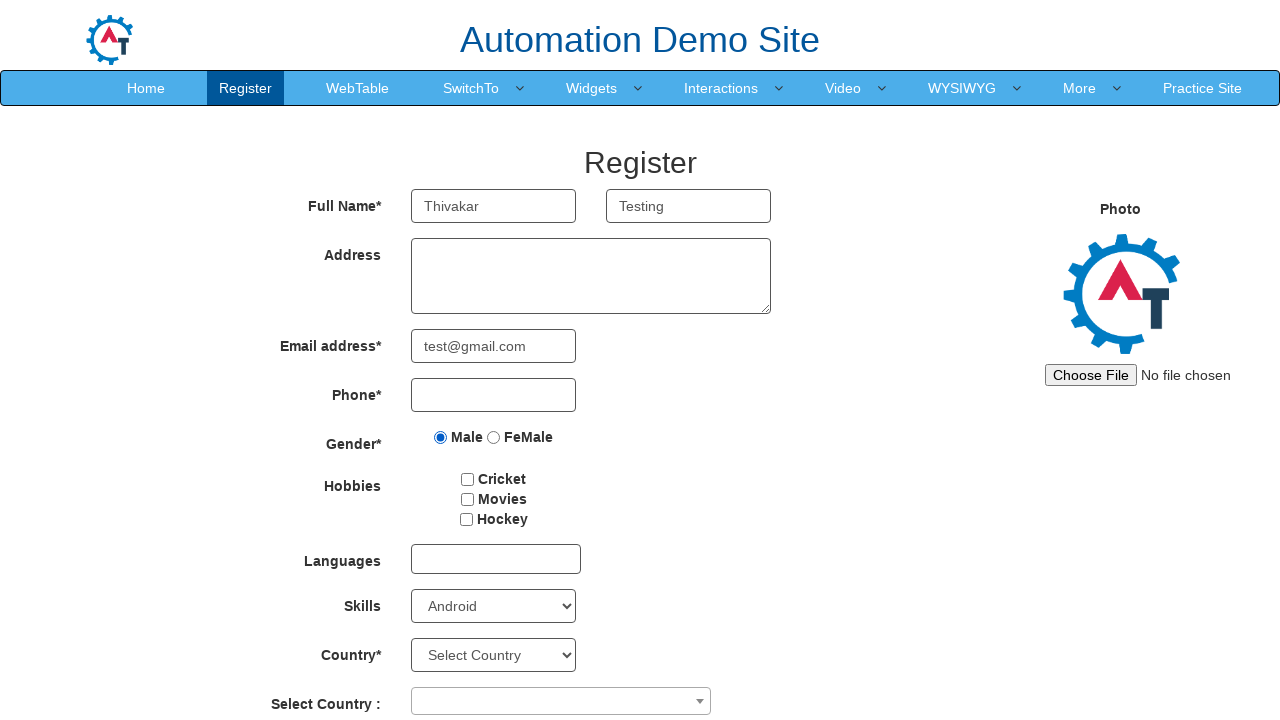